Tests form validation by clicking submit without filling any fields and verifying that validation errors appear on required fields.

Starting URL: https://studybuddy-1b01f.web.app/signup.html

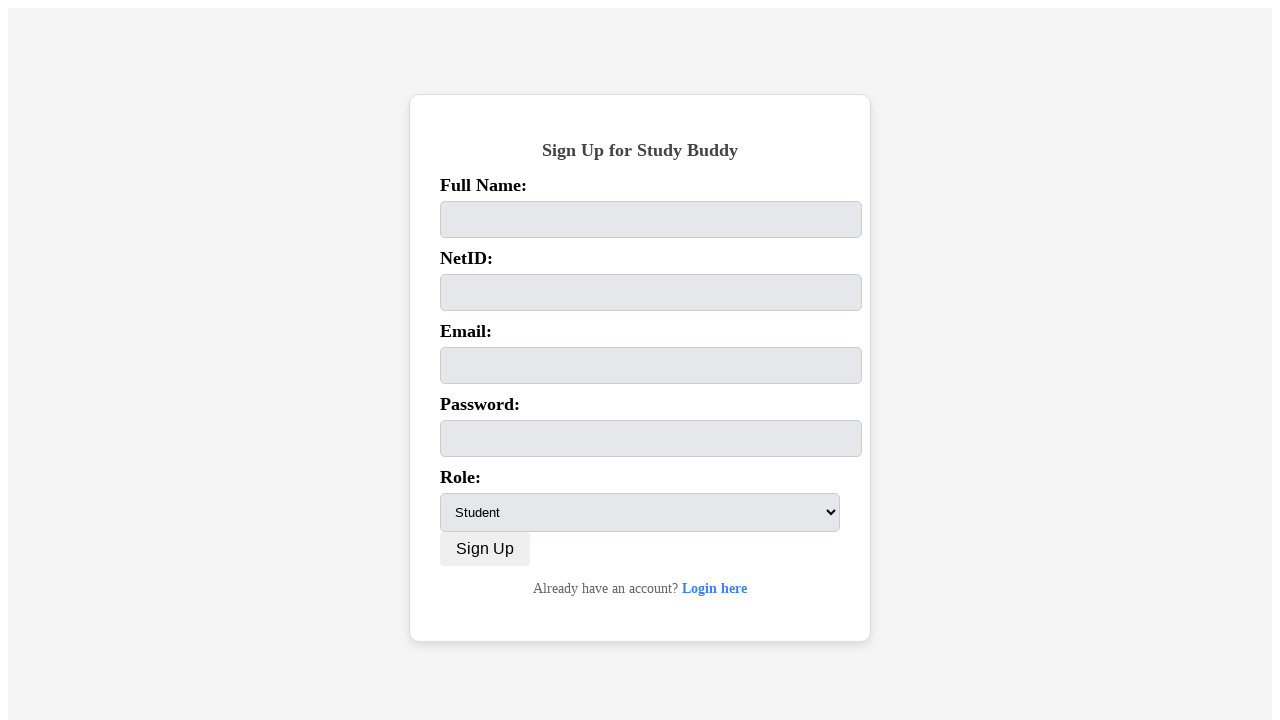

Navigated to signup page
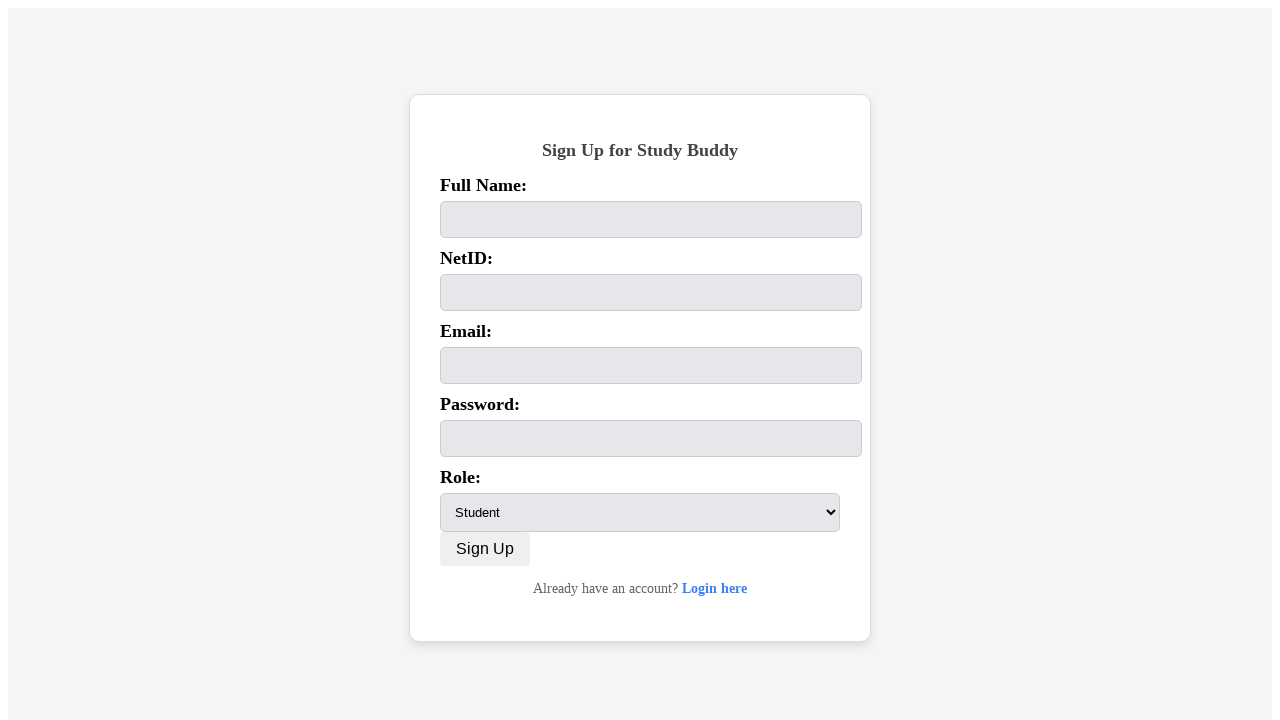

Clicked submit button without filling required fields at (485, 549) on button[type="submit"]
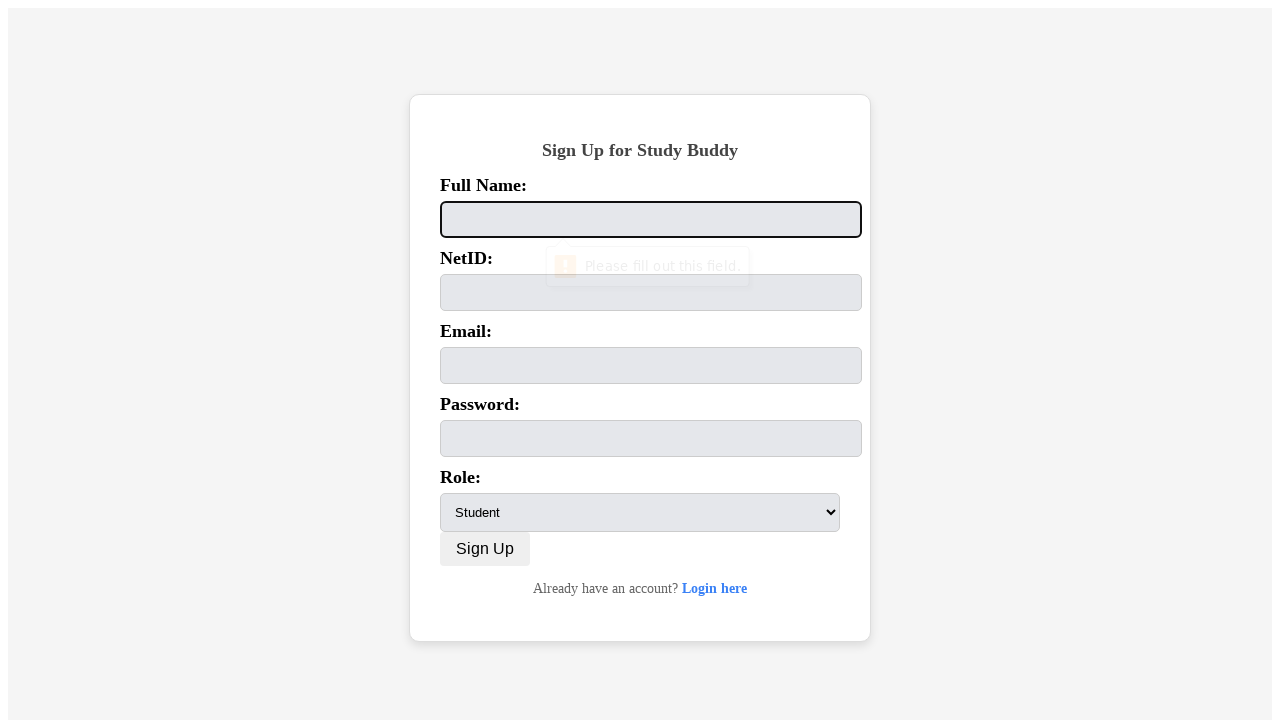

Validation error appeared on fullName field
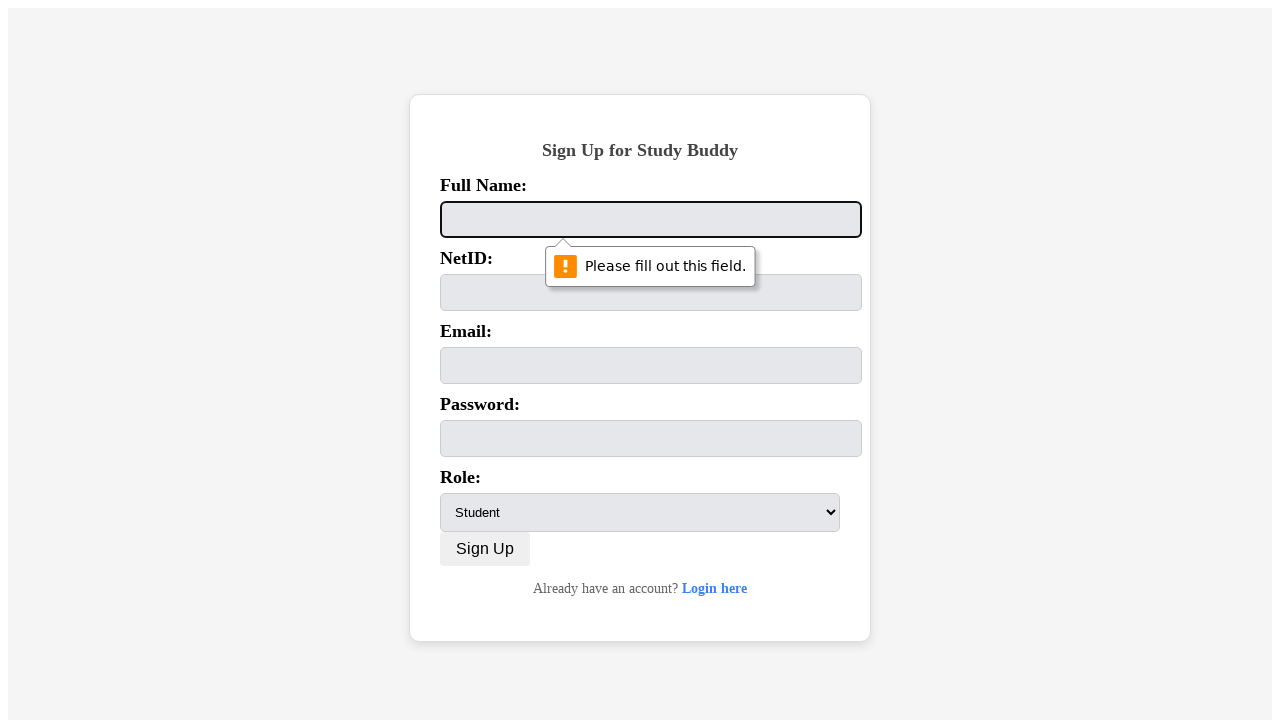

Validation error appeared on email field
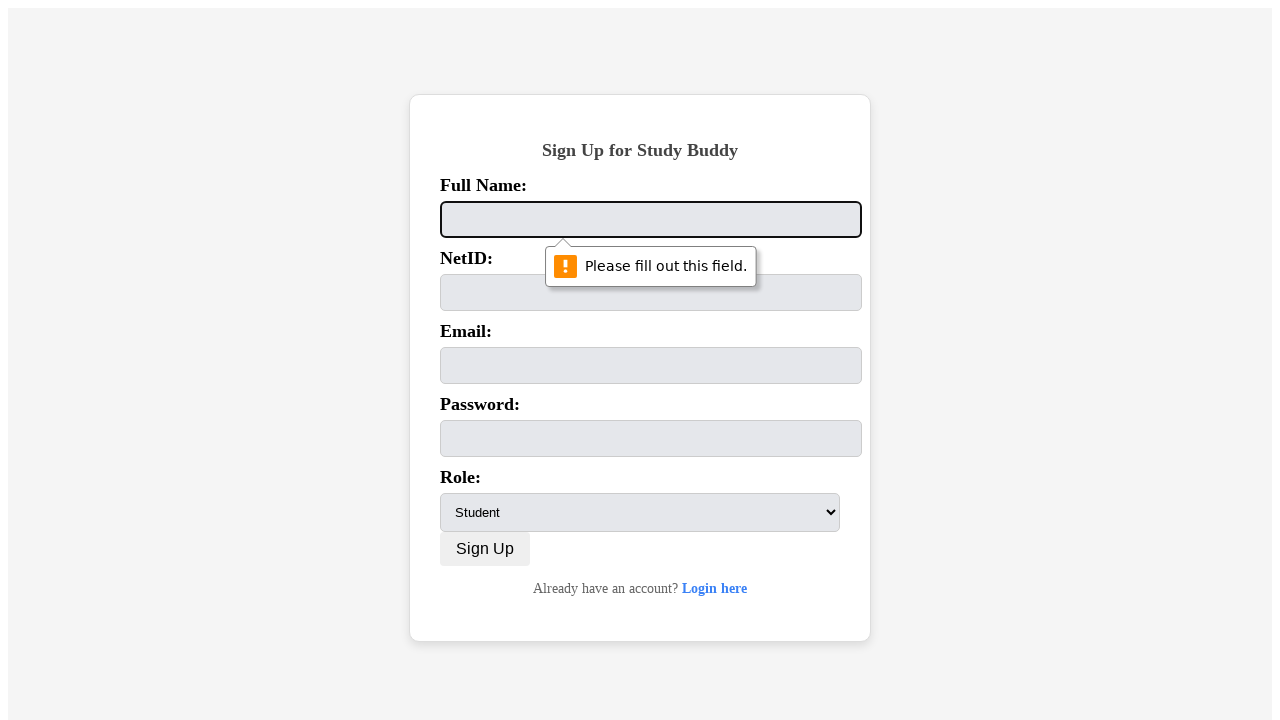

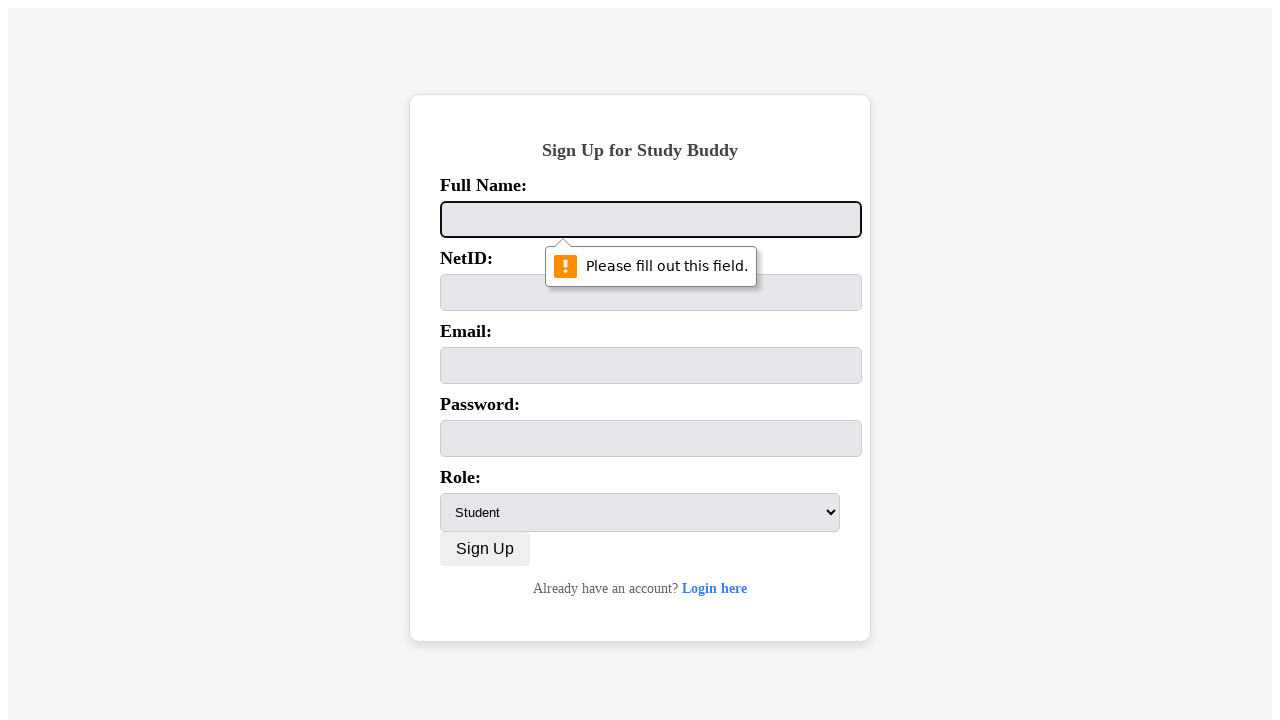